Tests navigation to the Fake Pricing Page by clicking a partial link text and verifying the destination URL.

Starting URL: https://ultimateqa.com/automation/

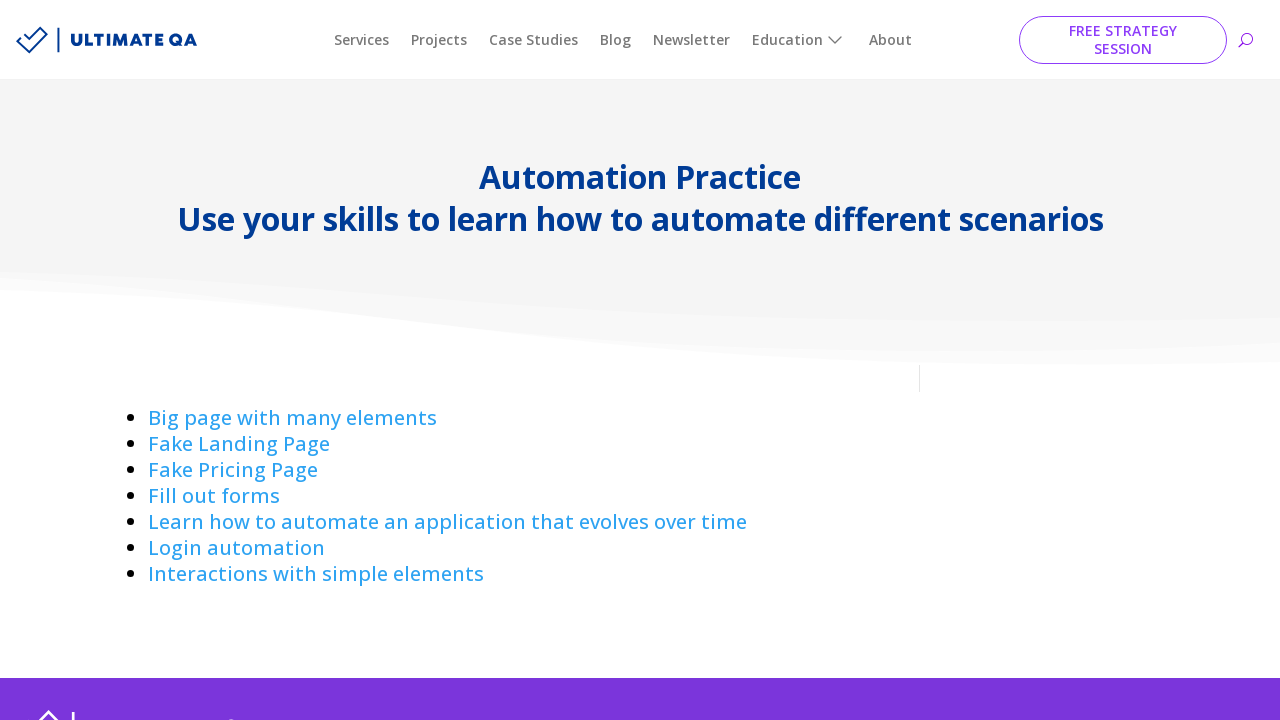

Clicked on 'Fake Pricing' link at (233, 470) on a:has-text('Fake Pricing ')
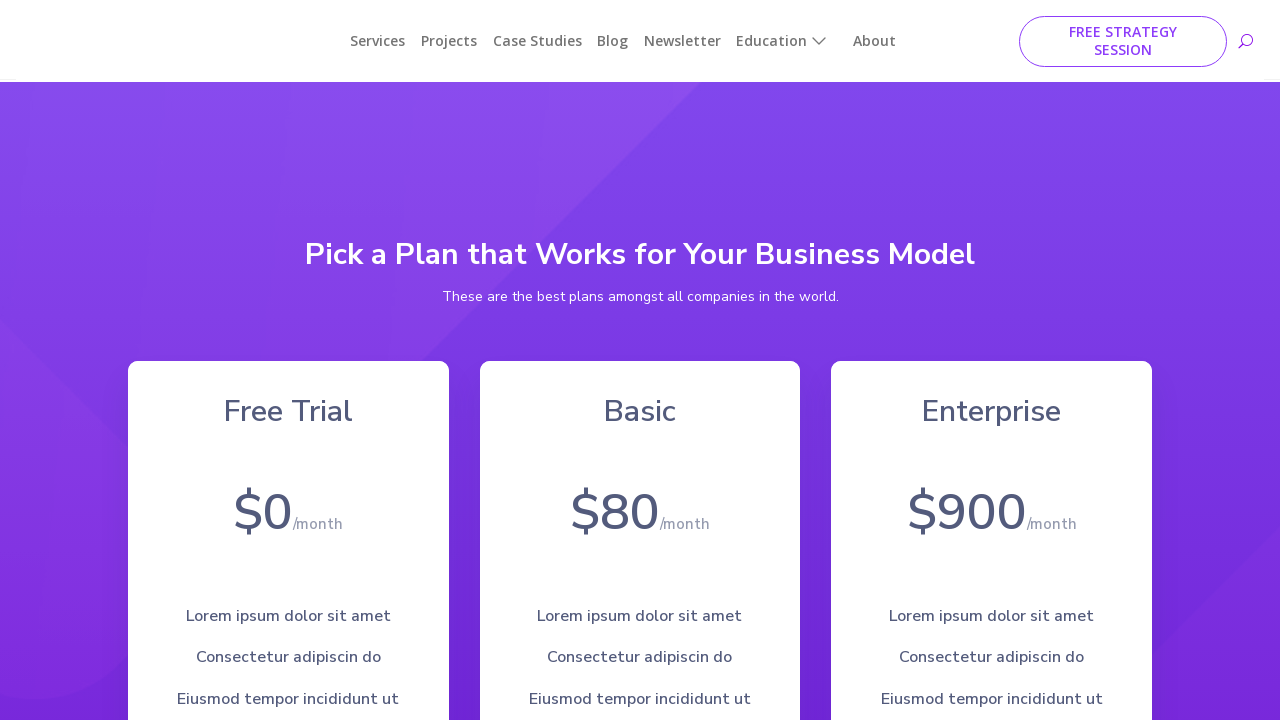

Waited for navigation to Fake Pricing page
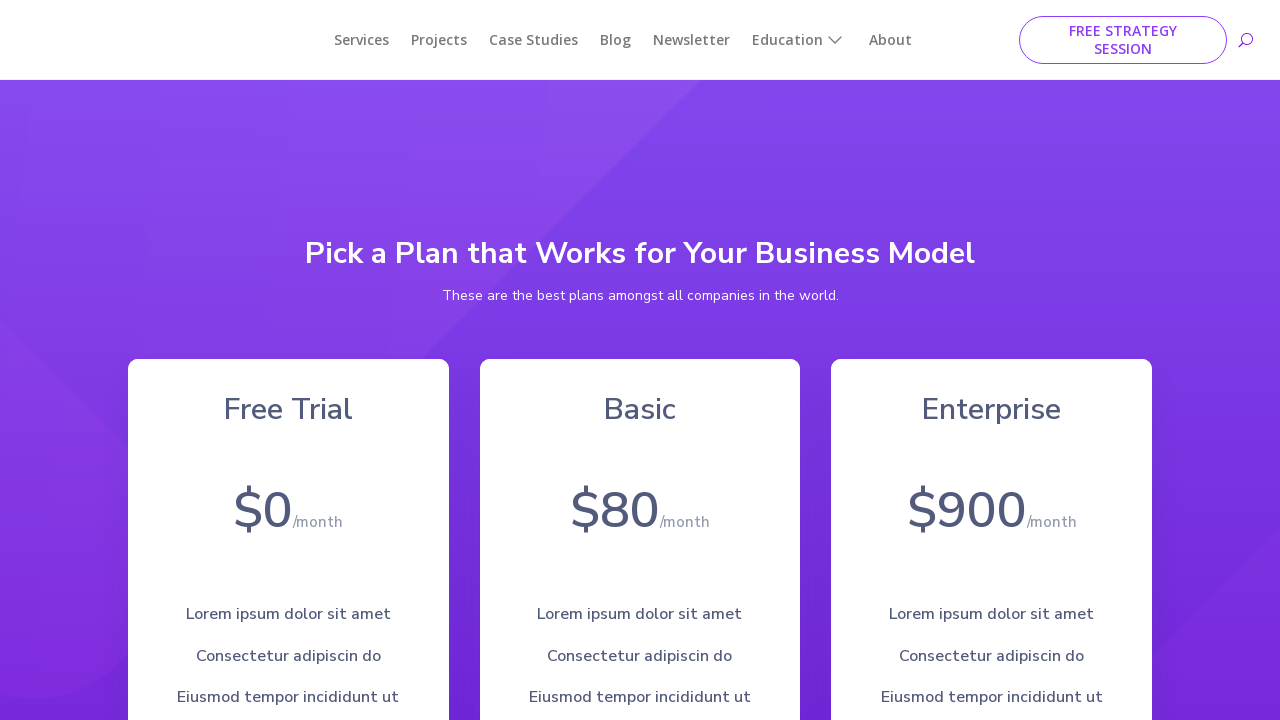

Verified URL is https://ultimateqa.com/automation/fake-pricing-page/
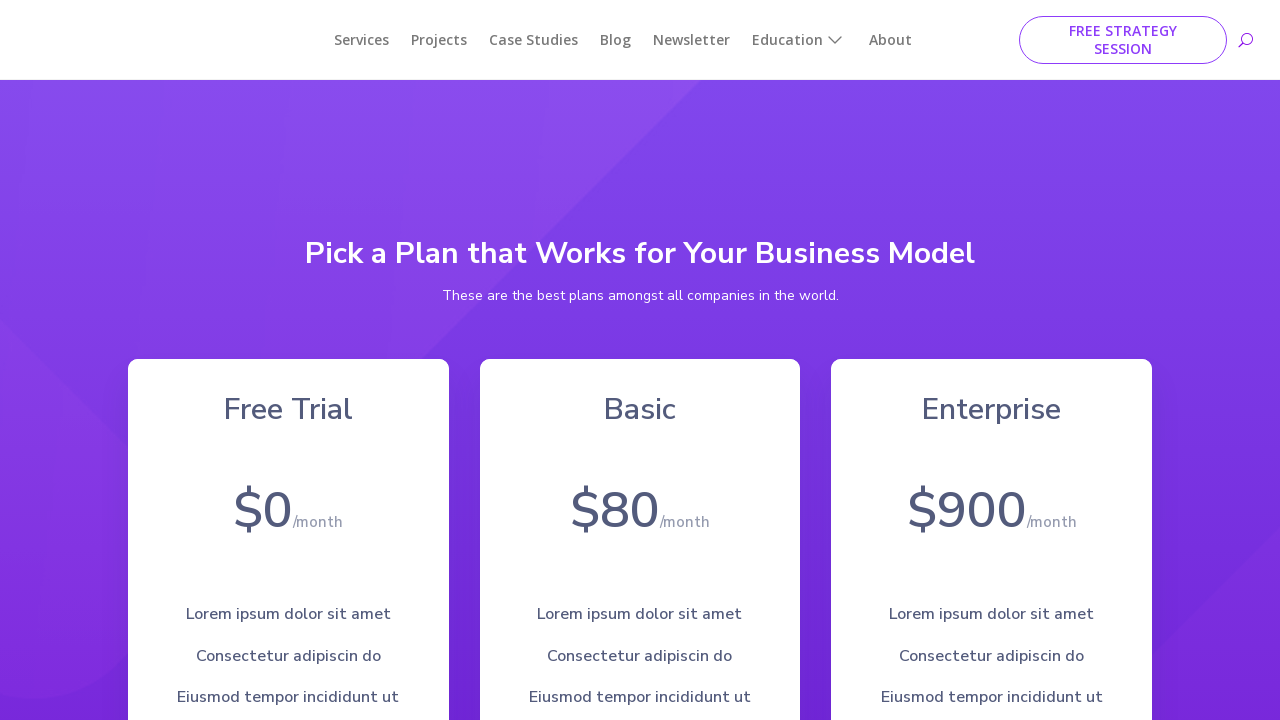

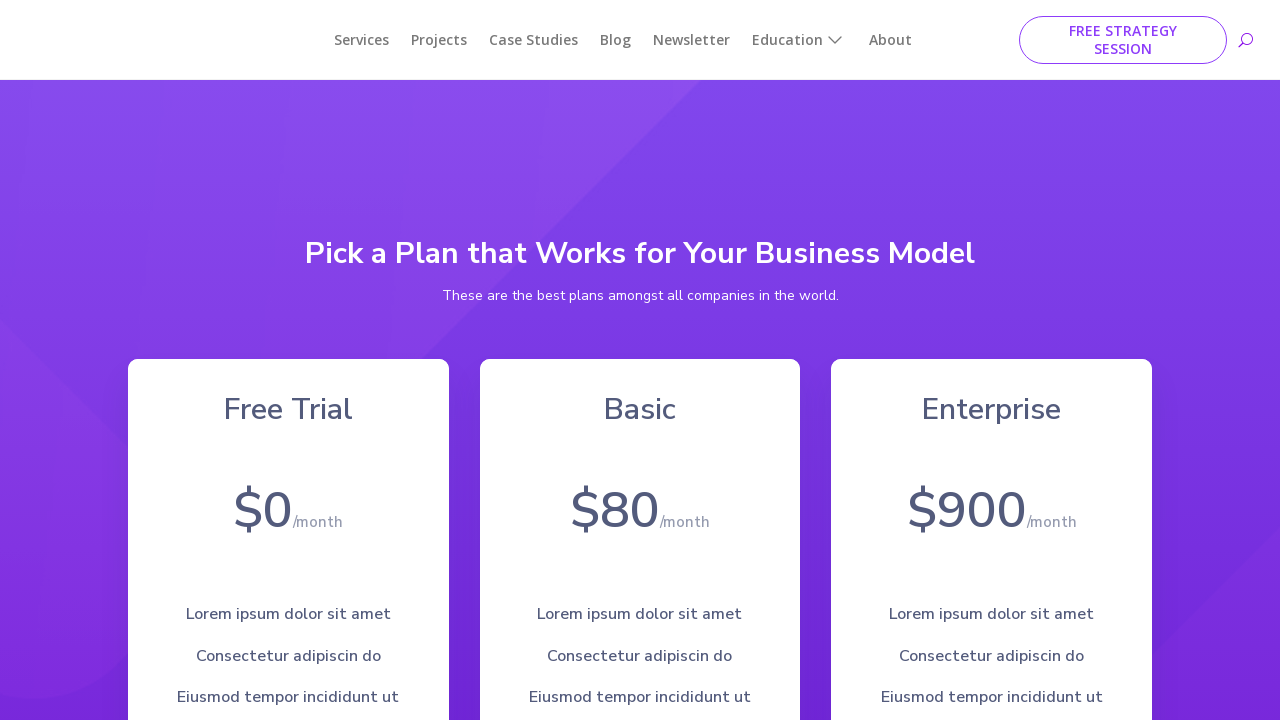